Tests hover functionality by hovering over each user avatar and verifying the corresponding username is revealed

Starting URL: https://the-internet.herokuapp.com/hovers

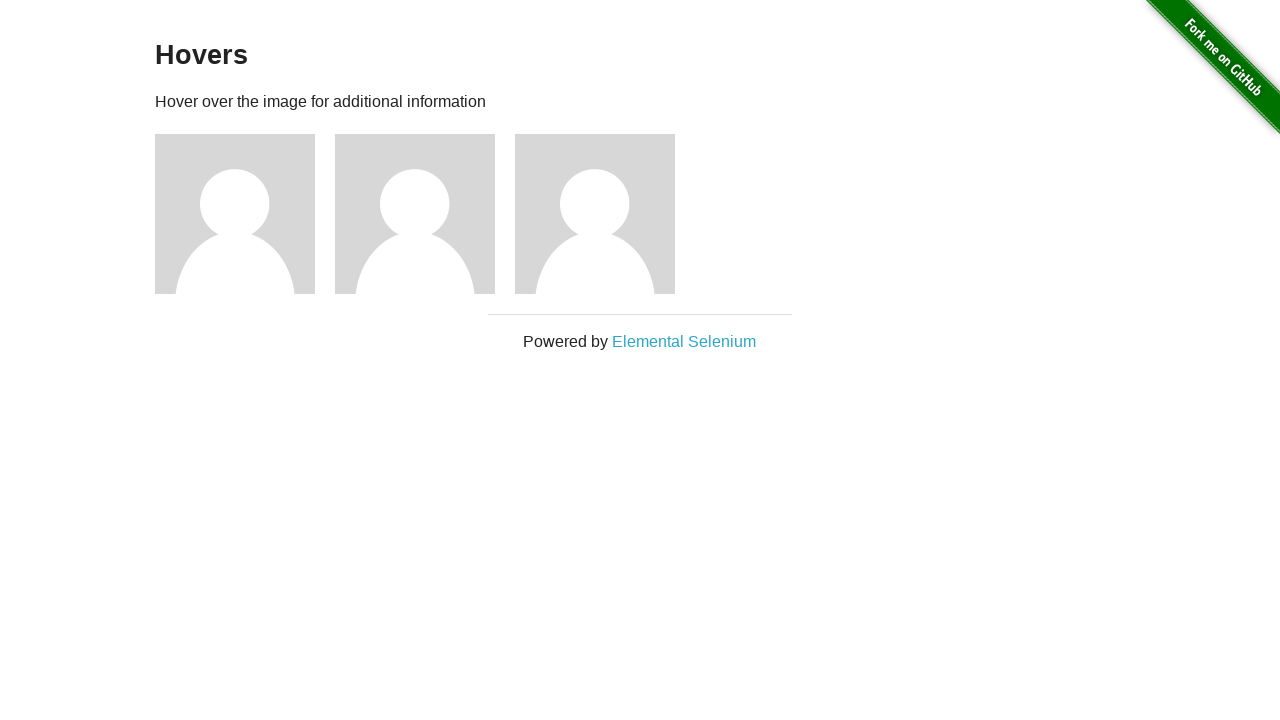

Waited for page header 'Hovers' to be visible
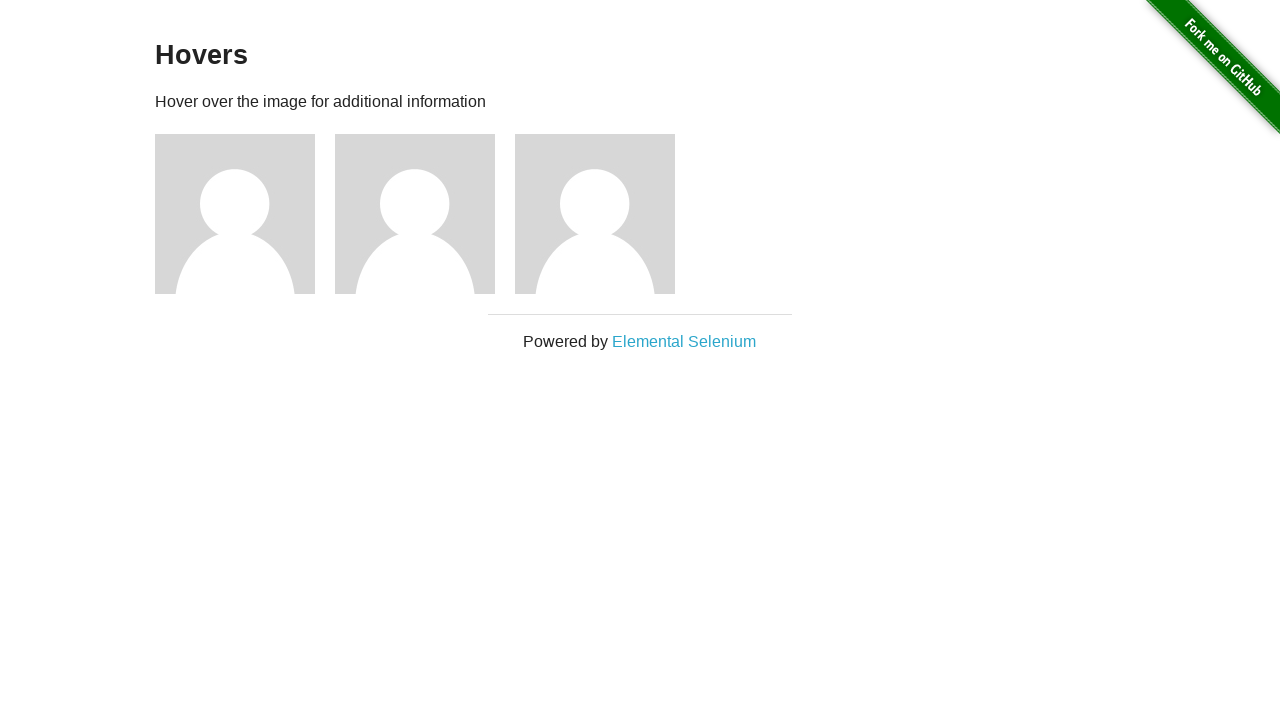

Located all user avatar figure elements
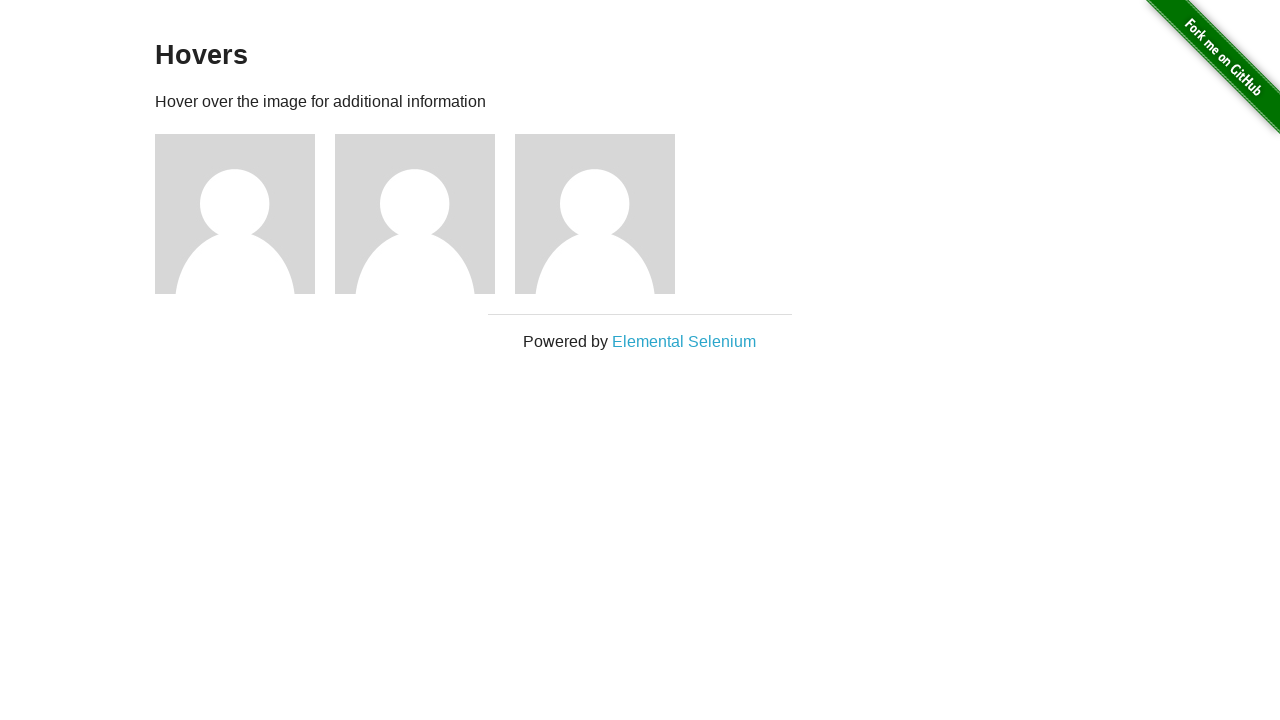

Found 3 user avatars on the page
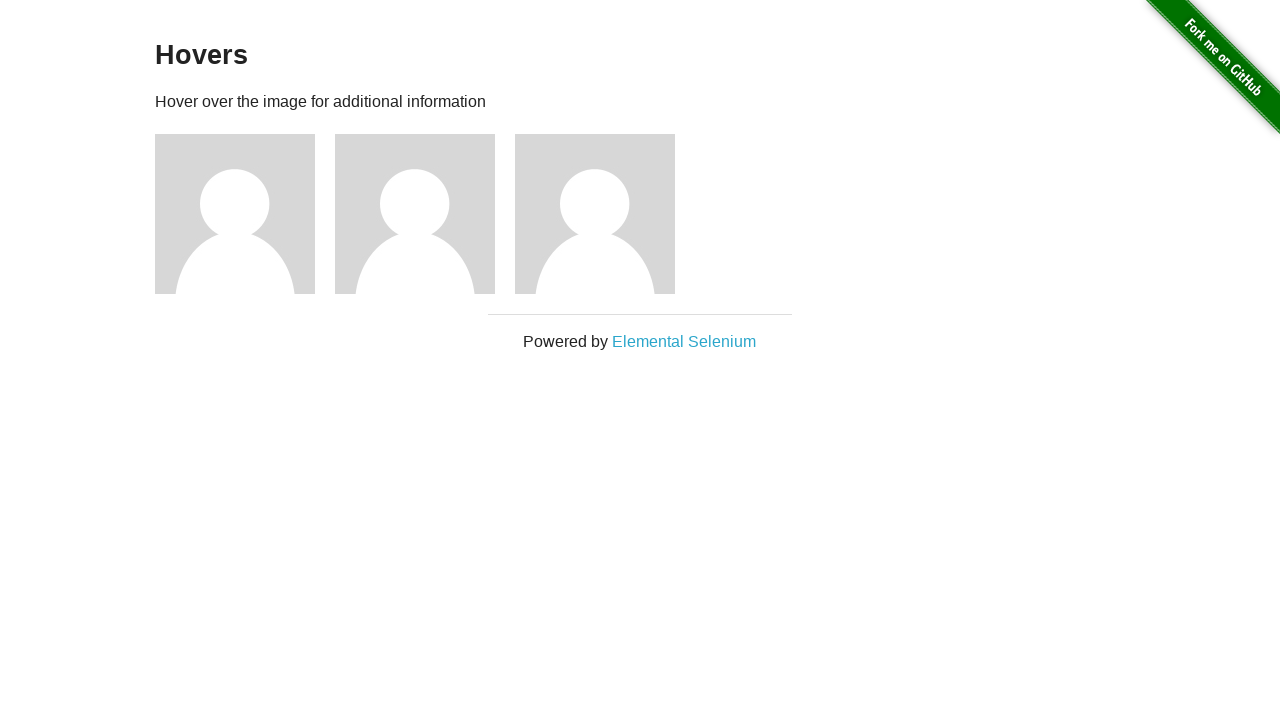

Hovered over avatar 1 at (245, 214) on .figure >> nth=0
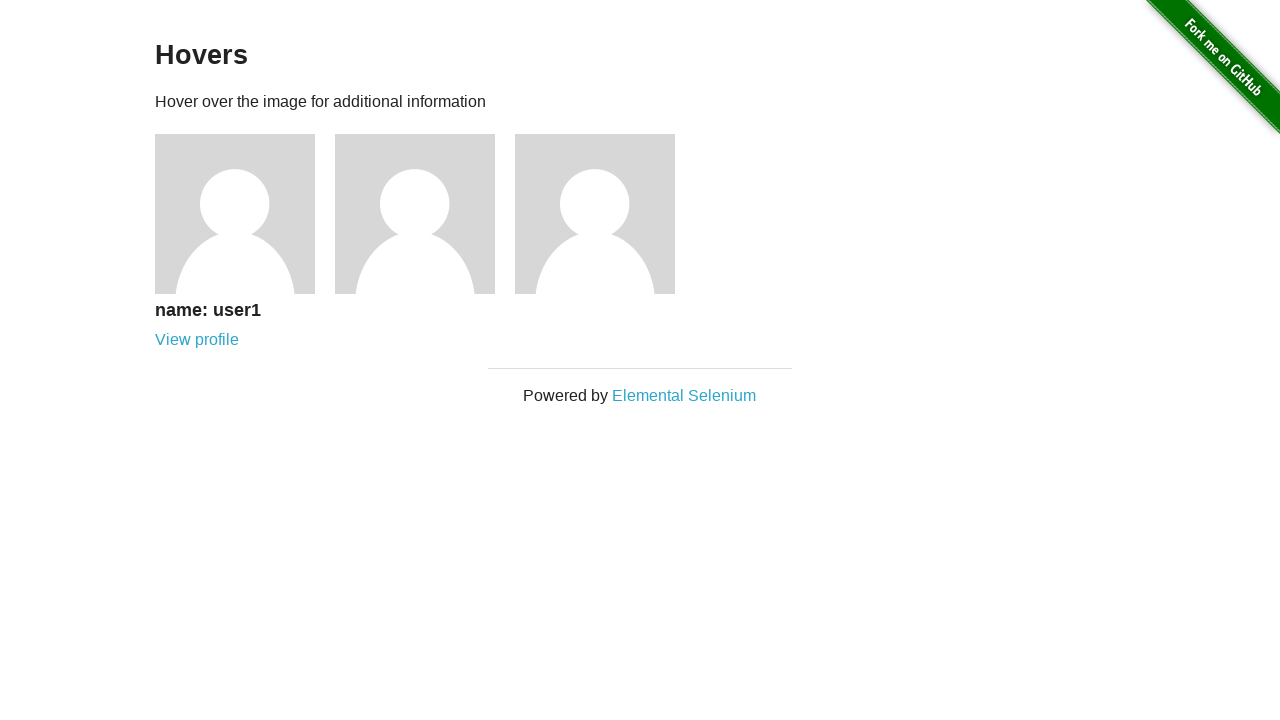

Retrieved username text for avatar 1: 'name: user1'
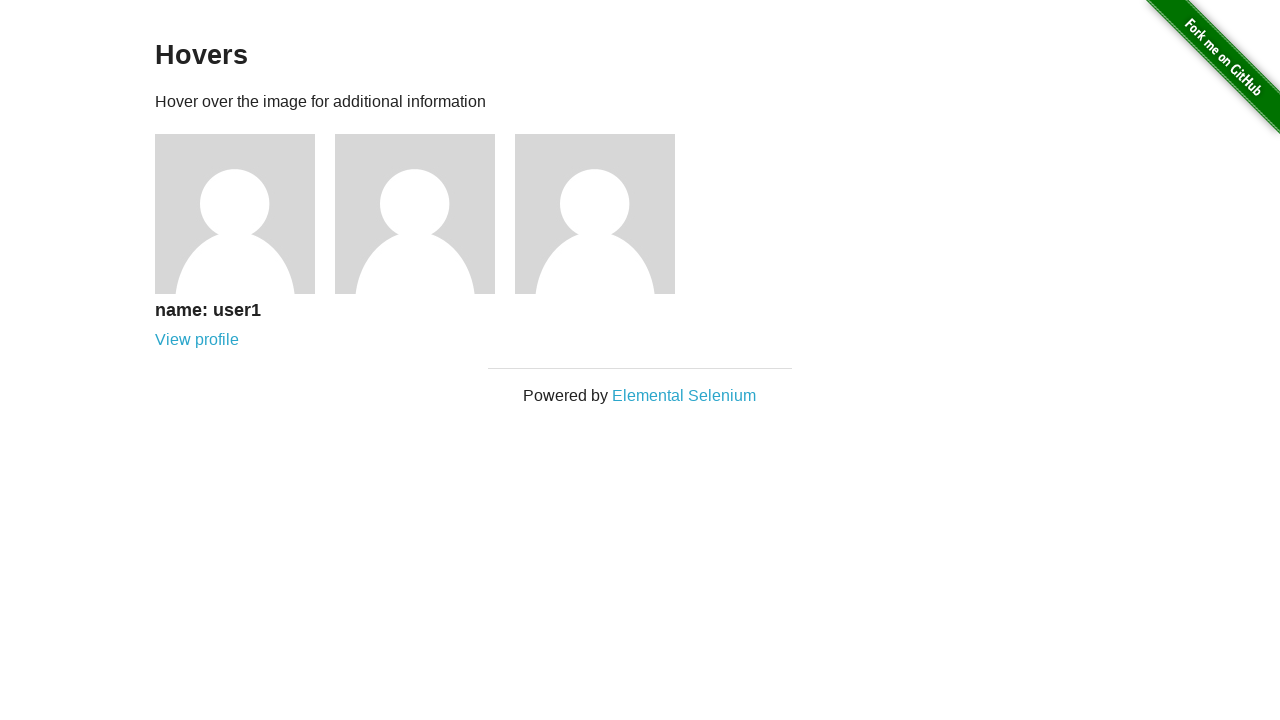

Verified username matches expected value 'name: user1'
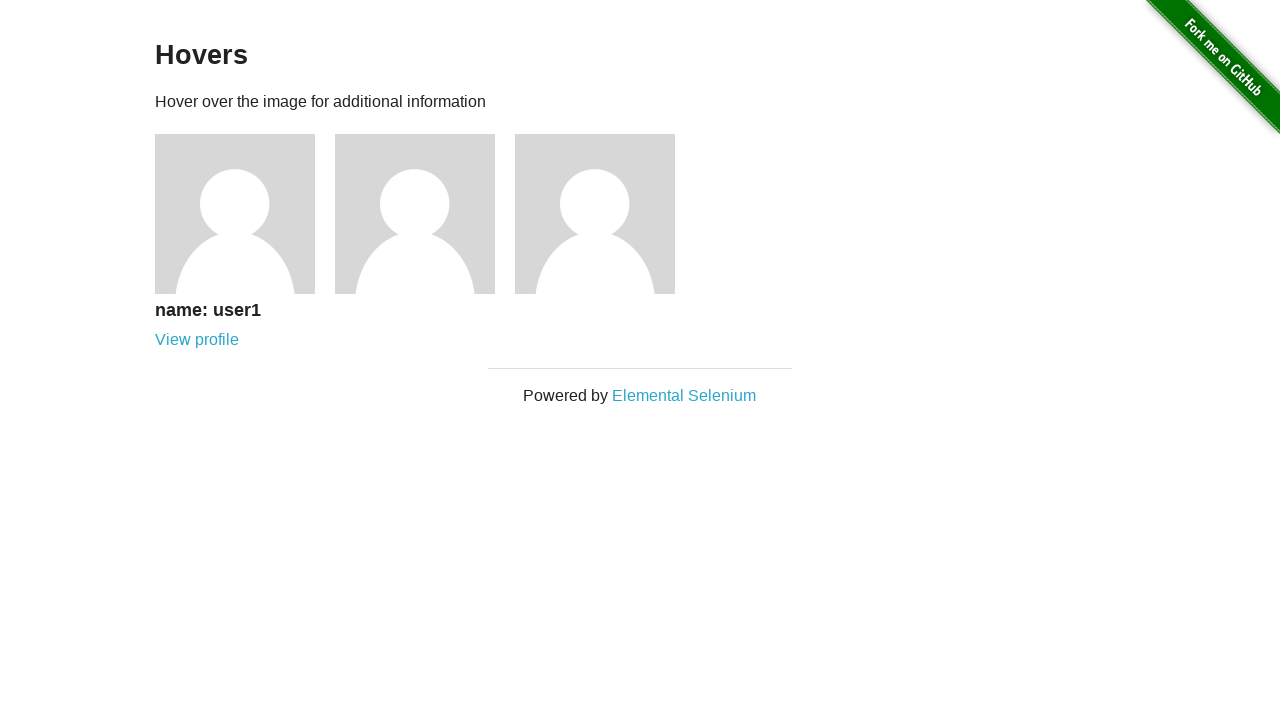

Hovered over avatar 2 at (425, 214) on .figure >> nth=1
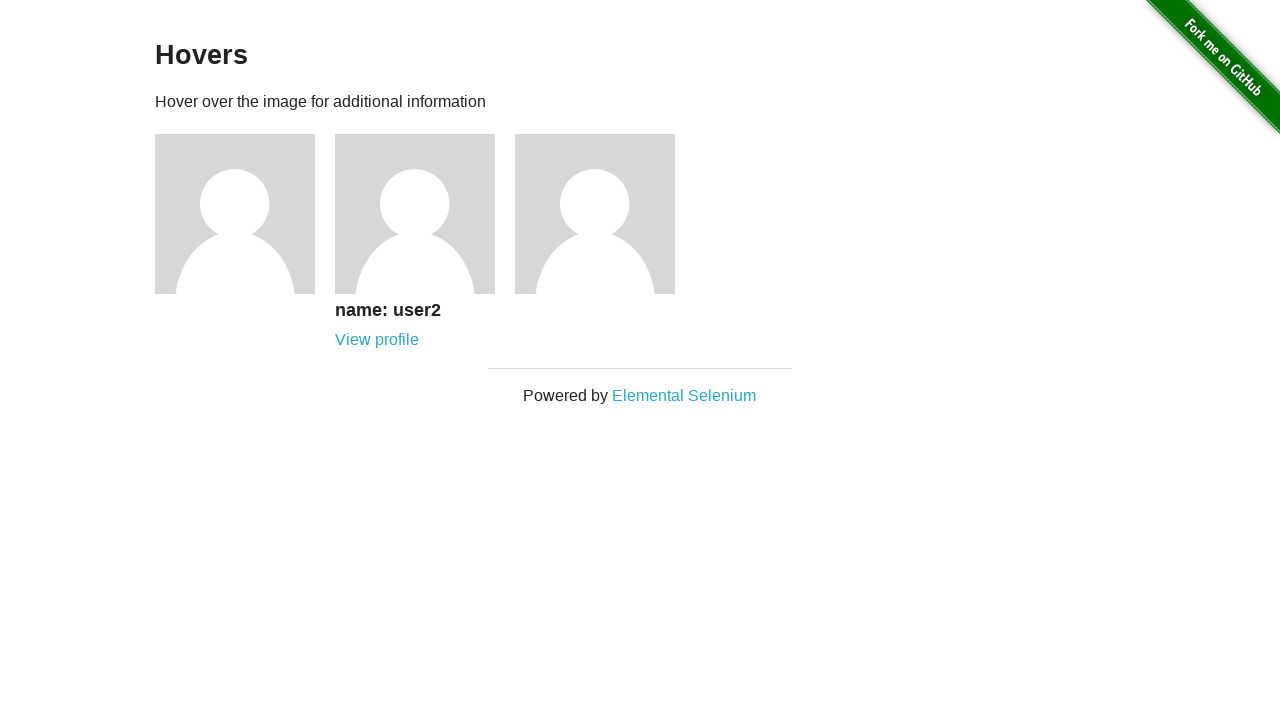

Retrieved username text for avatar 2: 'name: user2'
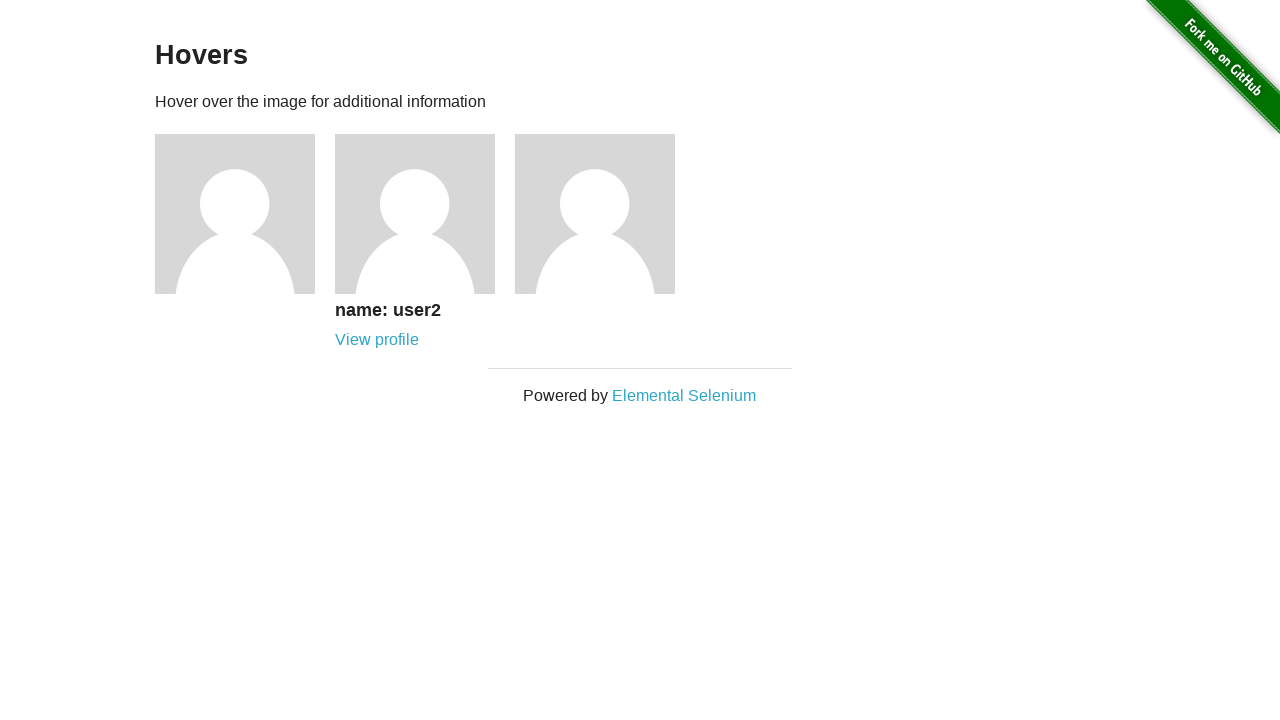

Verified username matches expected value 'name: user2'
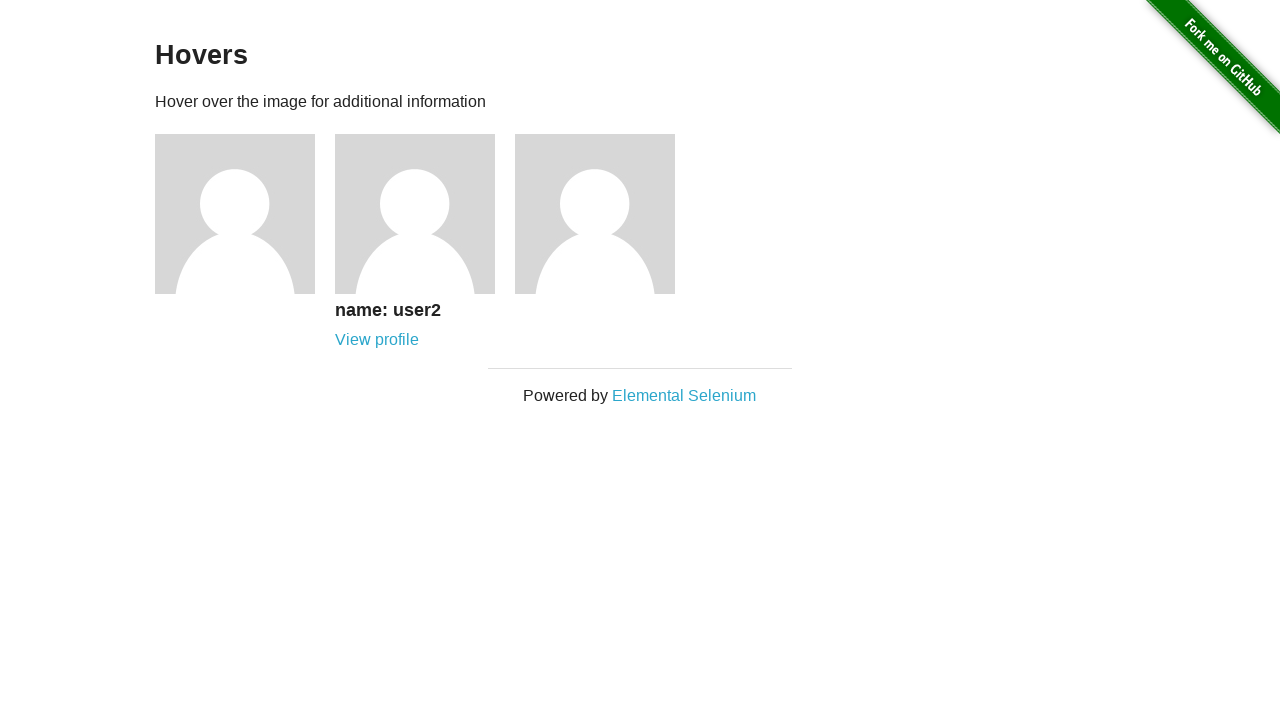

Hovered over avatar 3 at (605, 214) on .figure >> nth=2
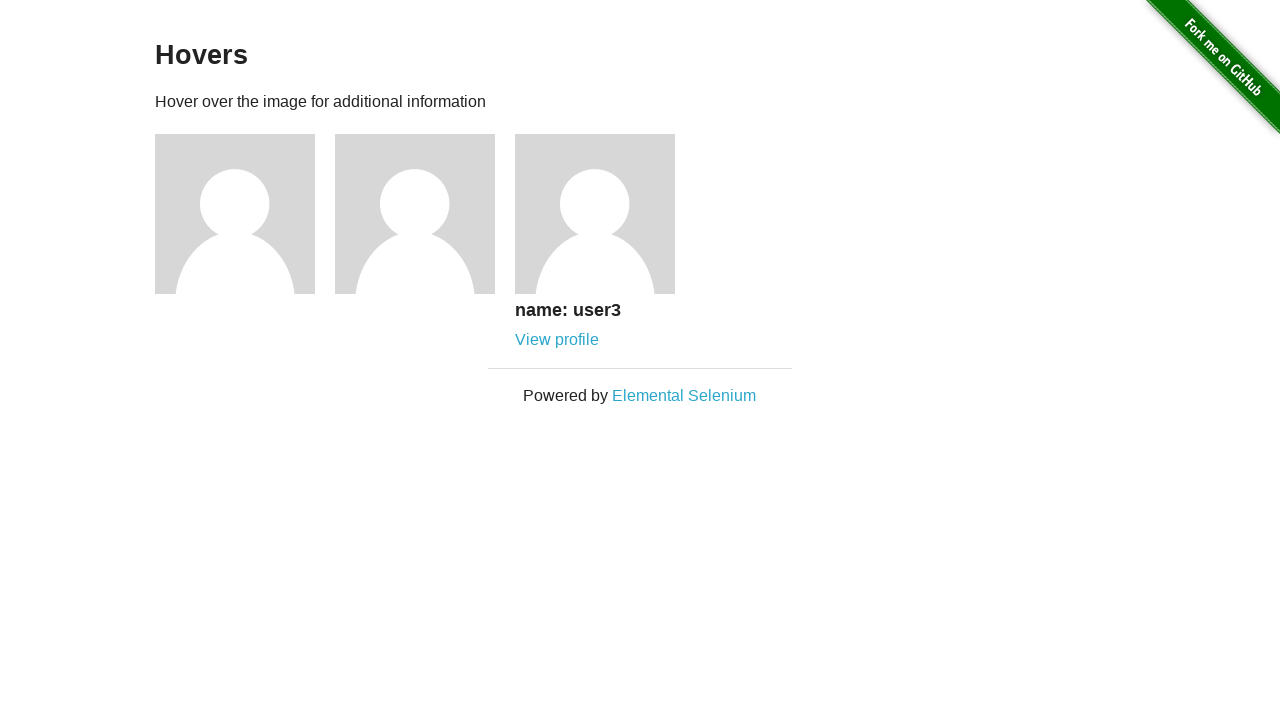

Retrieved username text for avatar 3: 'name: user3'
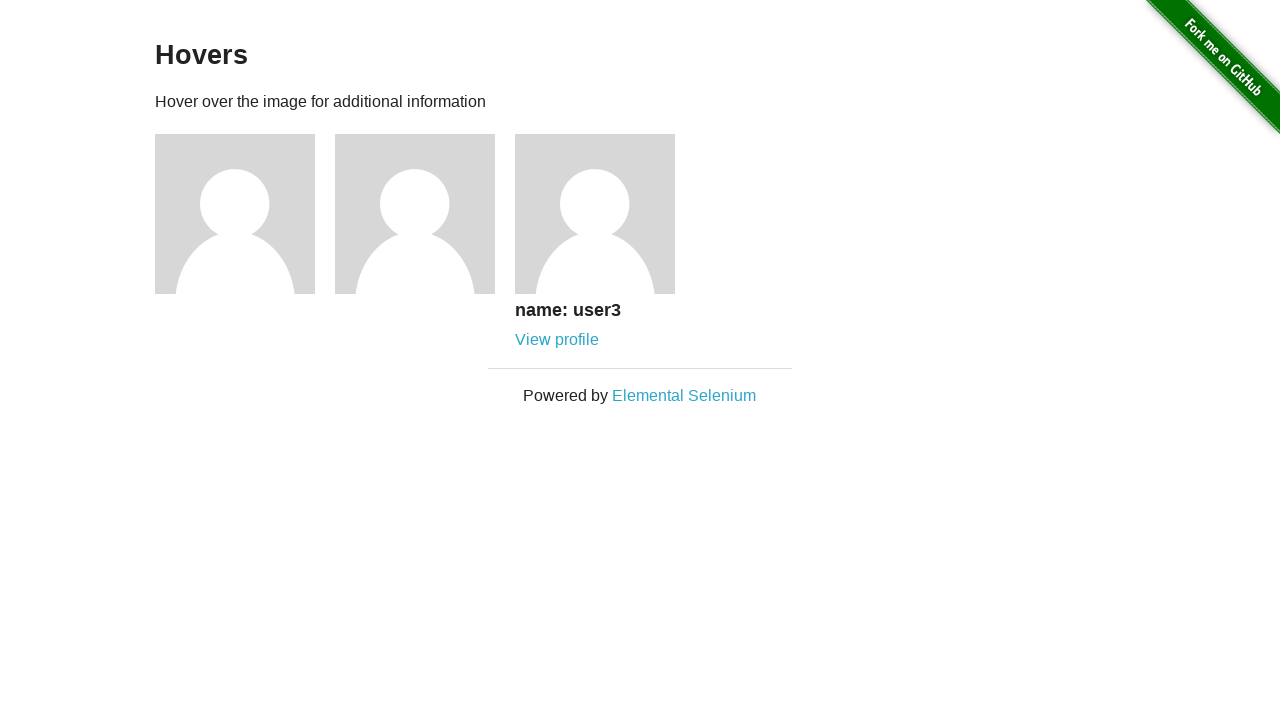

Verified username matches expected value 'name: user3'
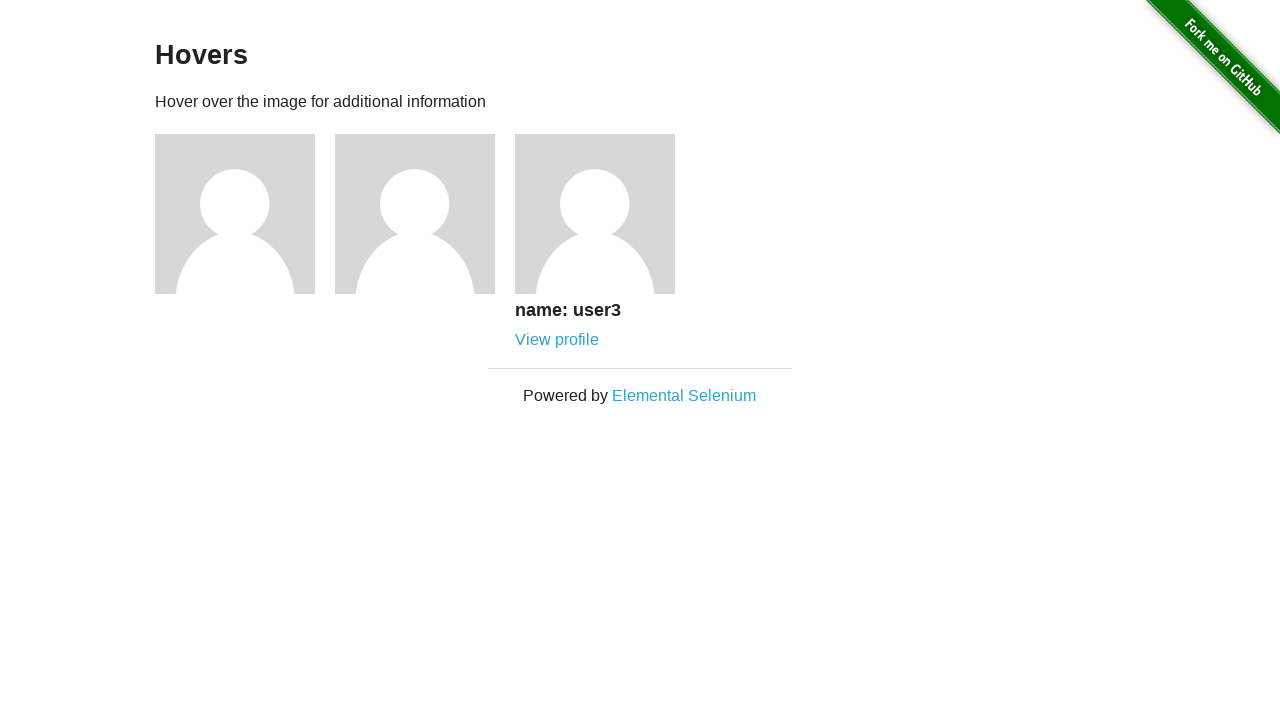

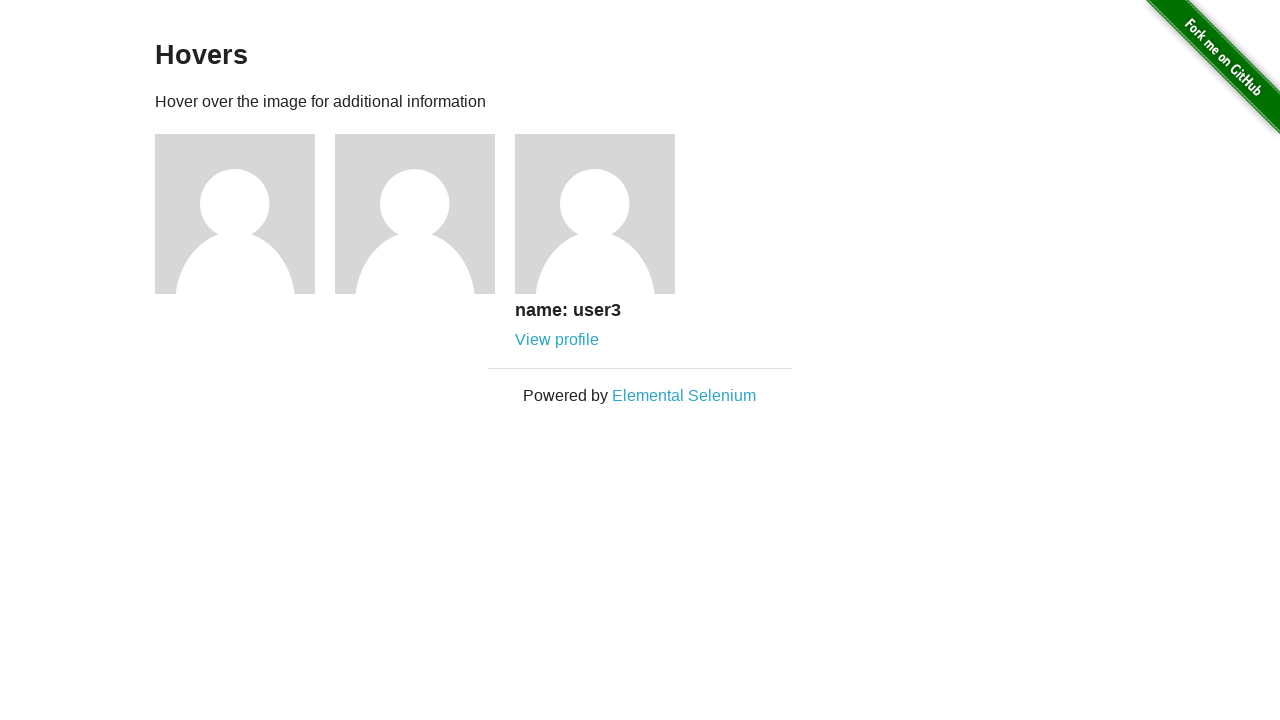